Tests a text input task by filling a textarea with the answer "get()" and submitting the form to verify the solution.

Starting URL: https://suninjuly.github.io/text_input_task.html

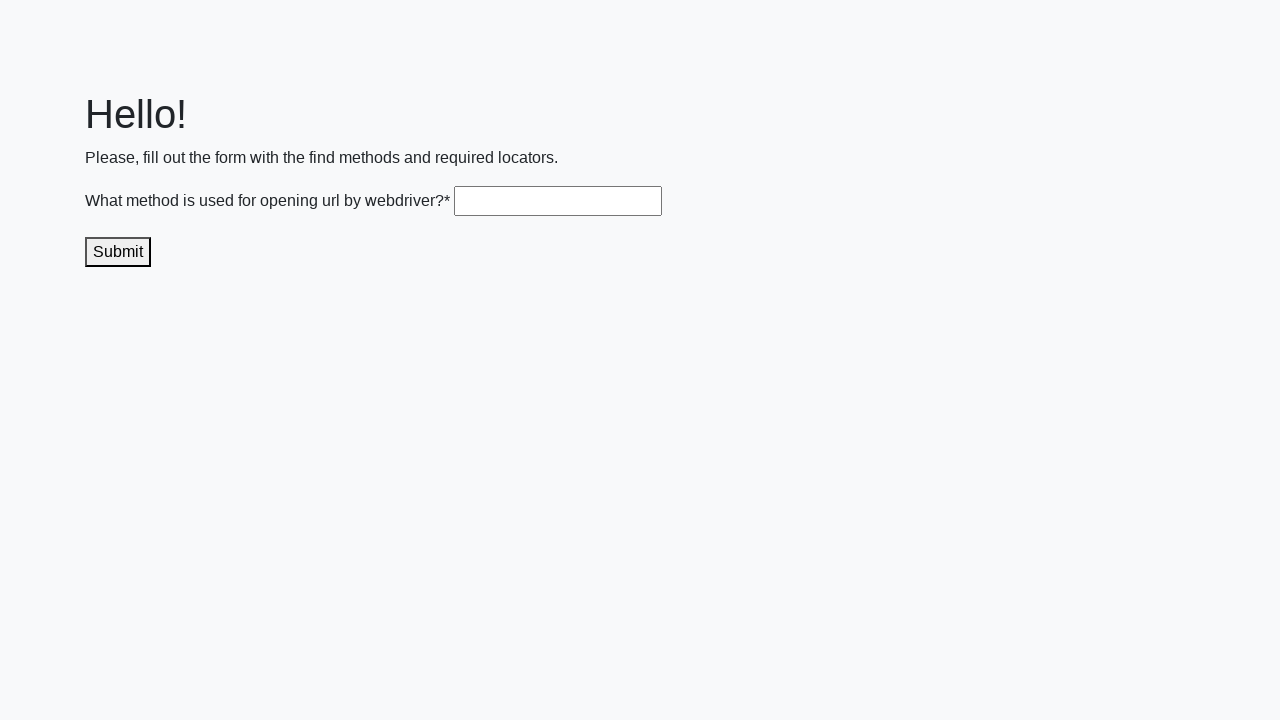

Filled textarea with answer 'get()' on .textarea
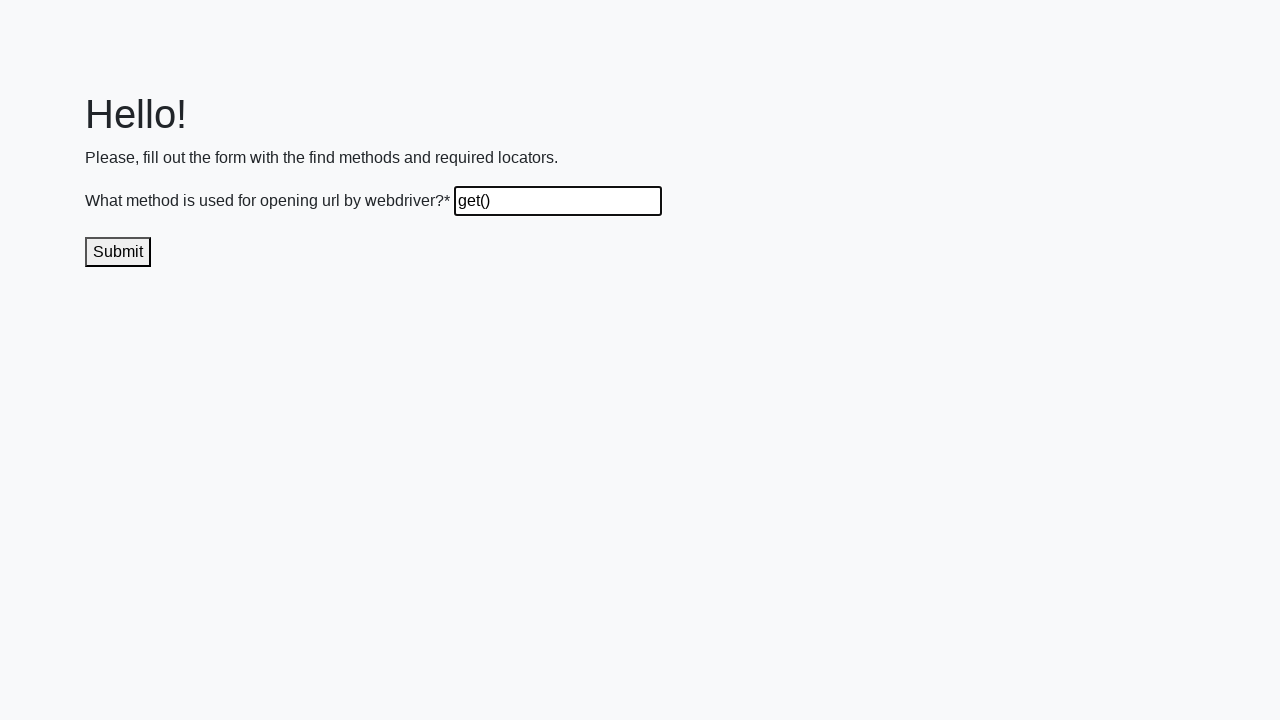

Clicked submit button to send solution at (118, 252) on .submit-submission
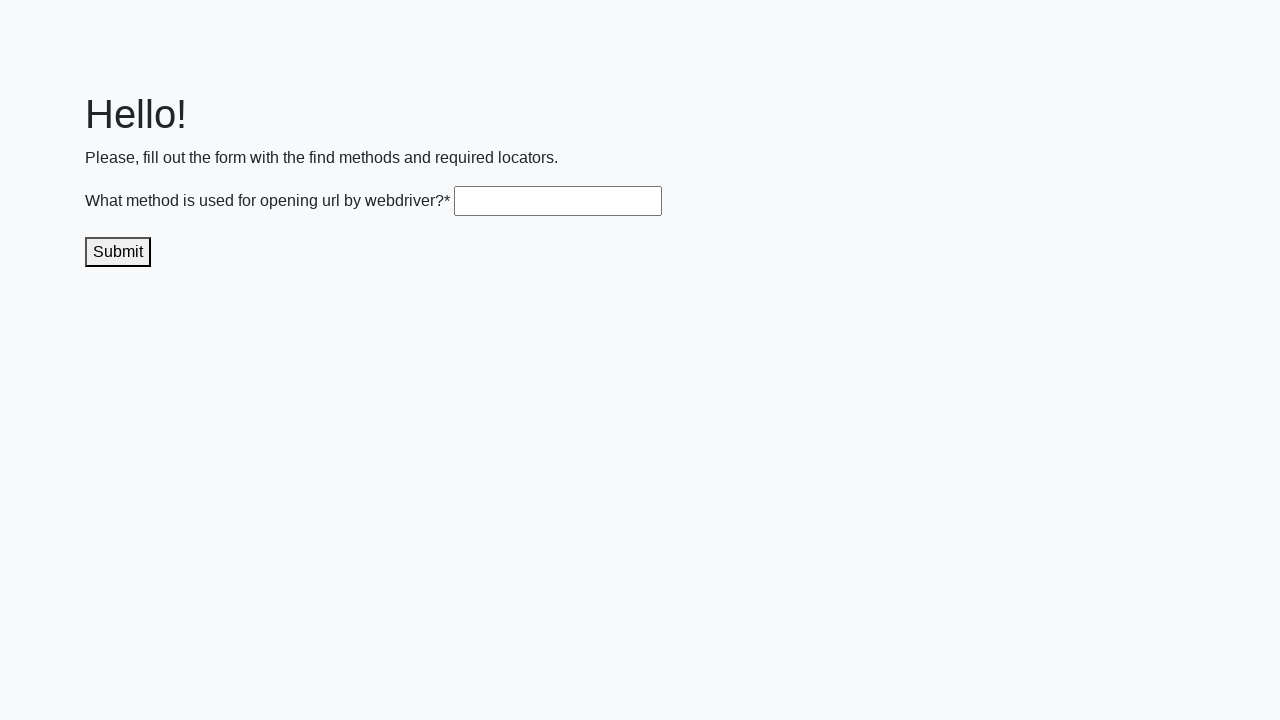

Waited for response/result to appear
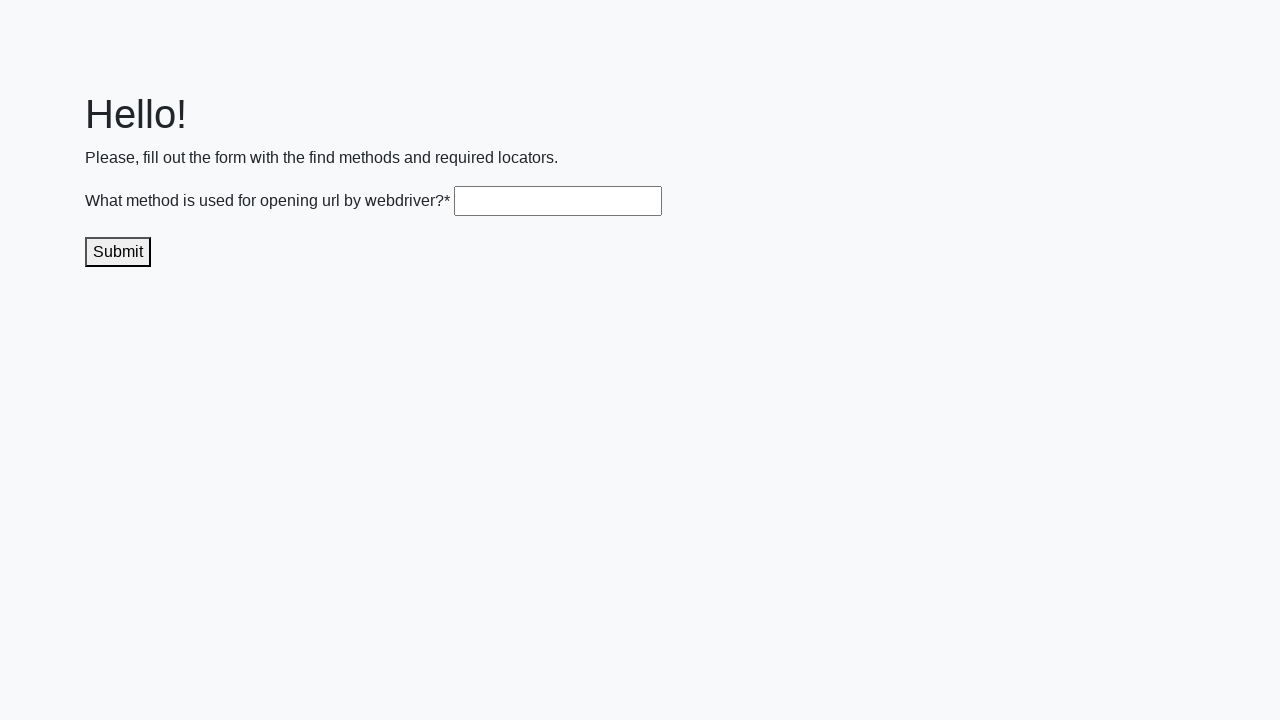

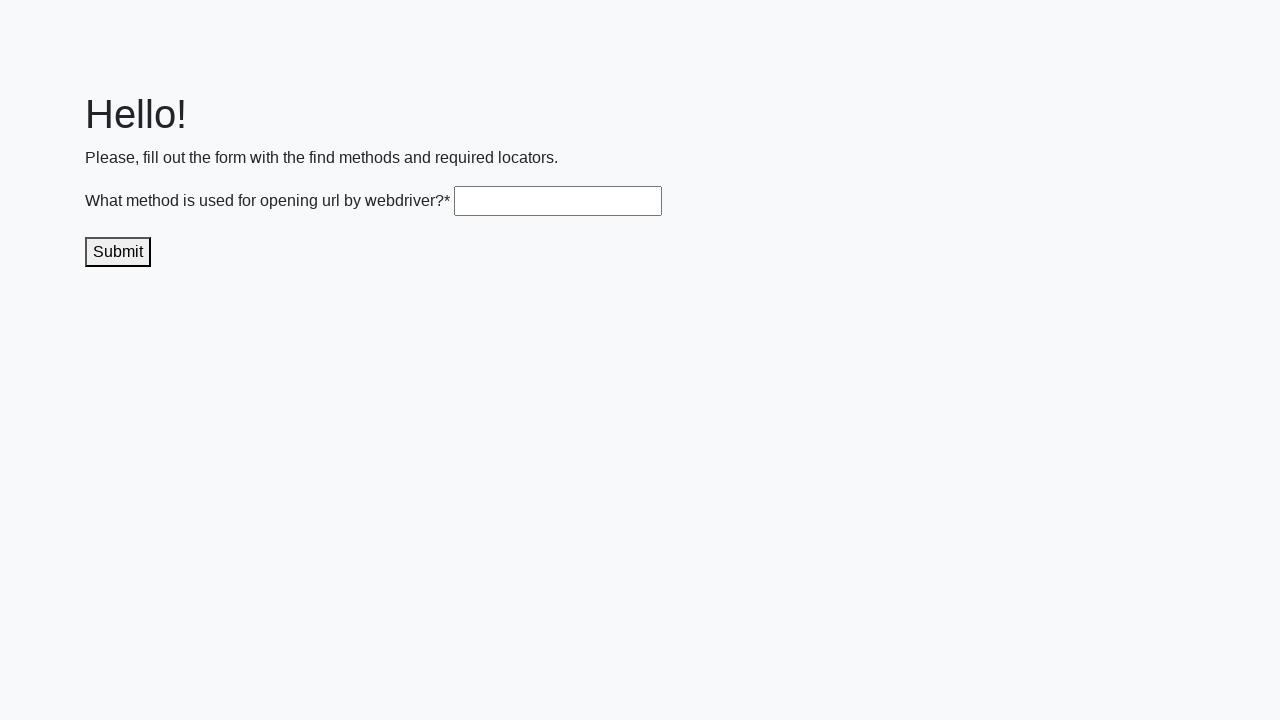